Tests Newegg product search by navigating to search results and verifying product listings with titles and prices are displayed

Starting URL: https://www.newegg.com/p/pl?d=wireless+headphones

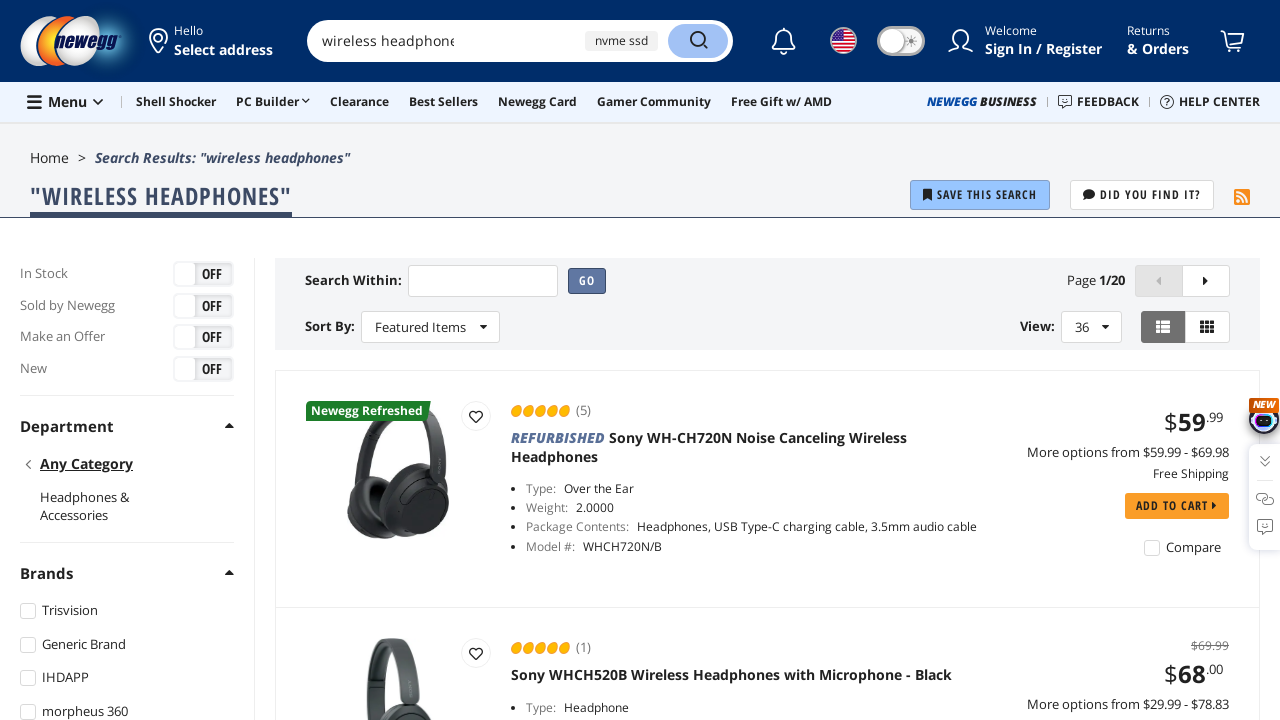

Waited for product title elements to load
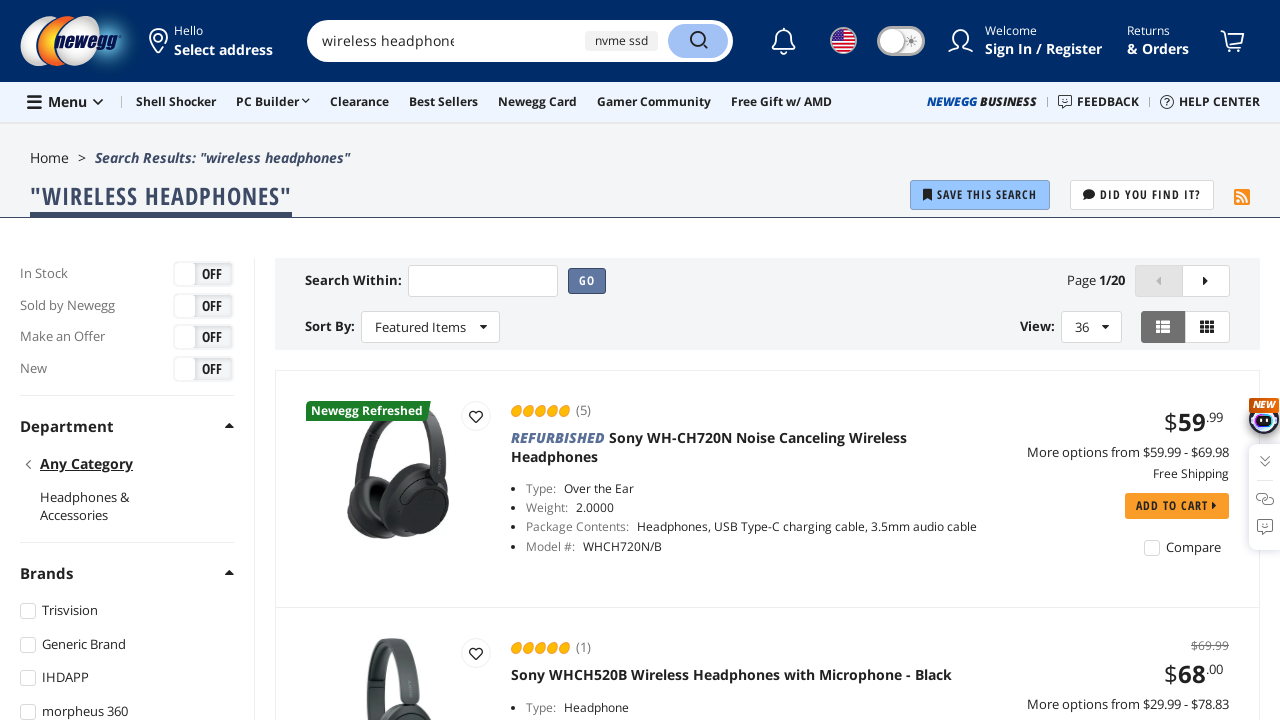

Verified price elements are present on the page
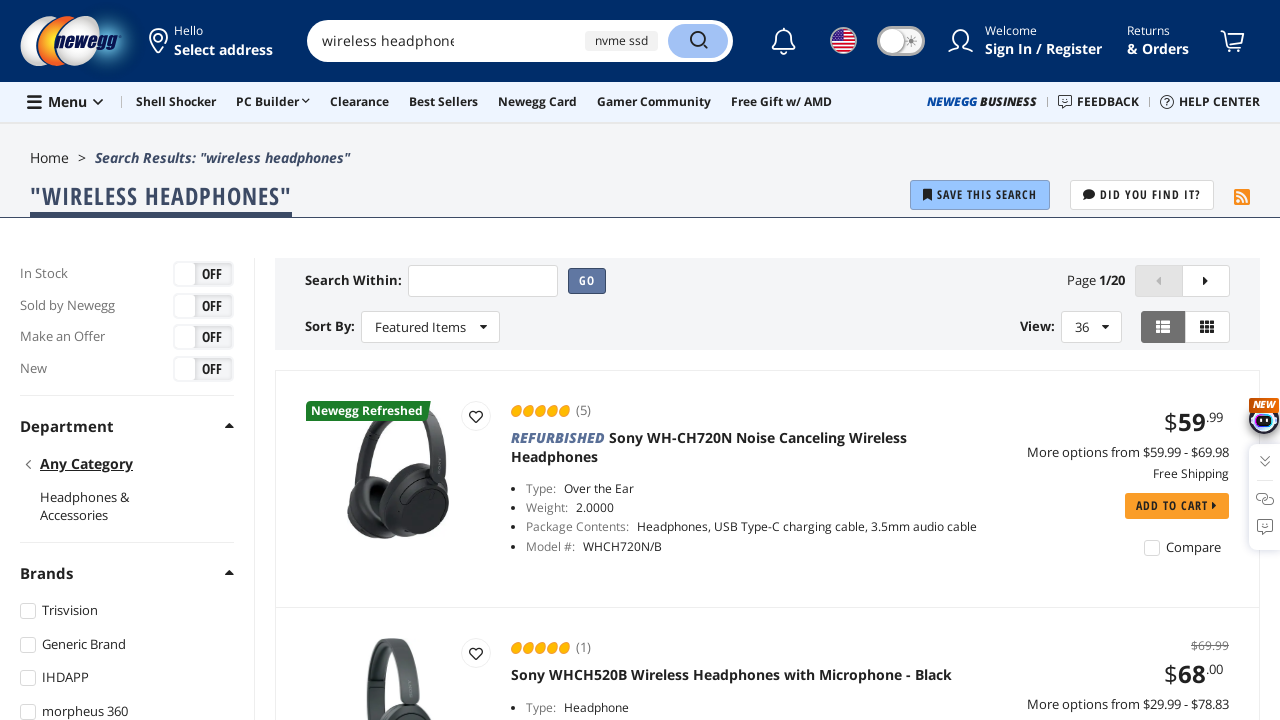

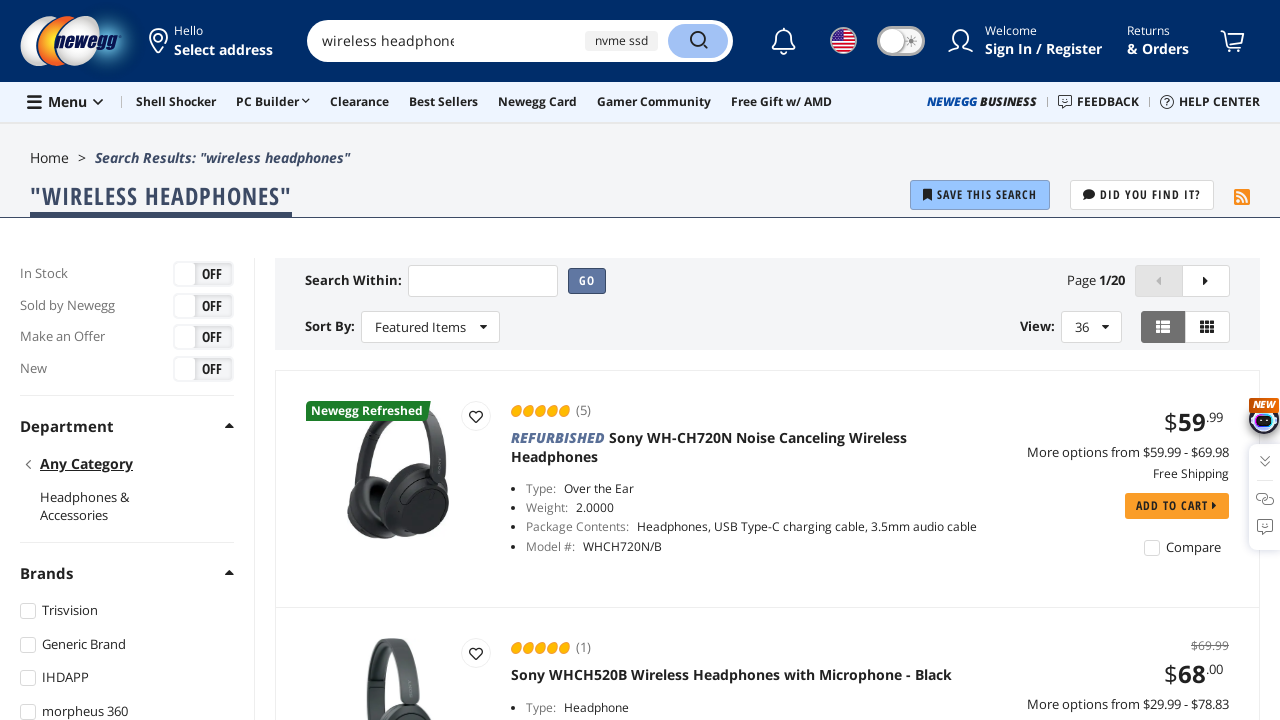